Tests a math quiz form by reading an input value, calculating the answer using a mathematical formula (log of absolute value of 12*sin(x)), filling in the result, selecting a checkbox and radio button, then submitting the form.

Starting URL: https://suninjuly.github.io/math.html

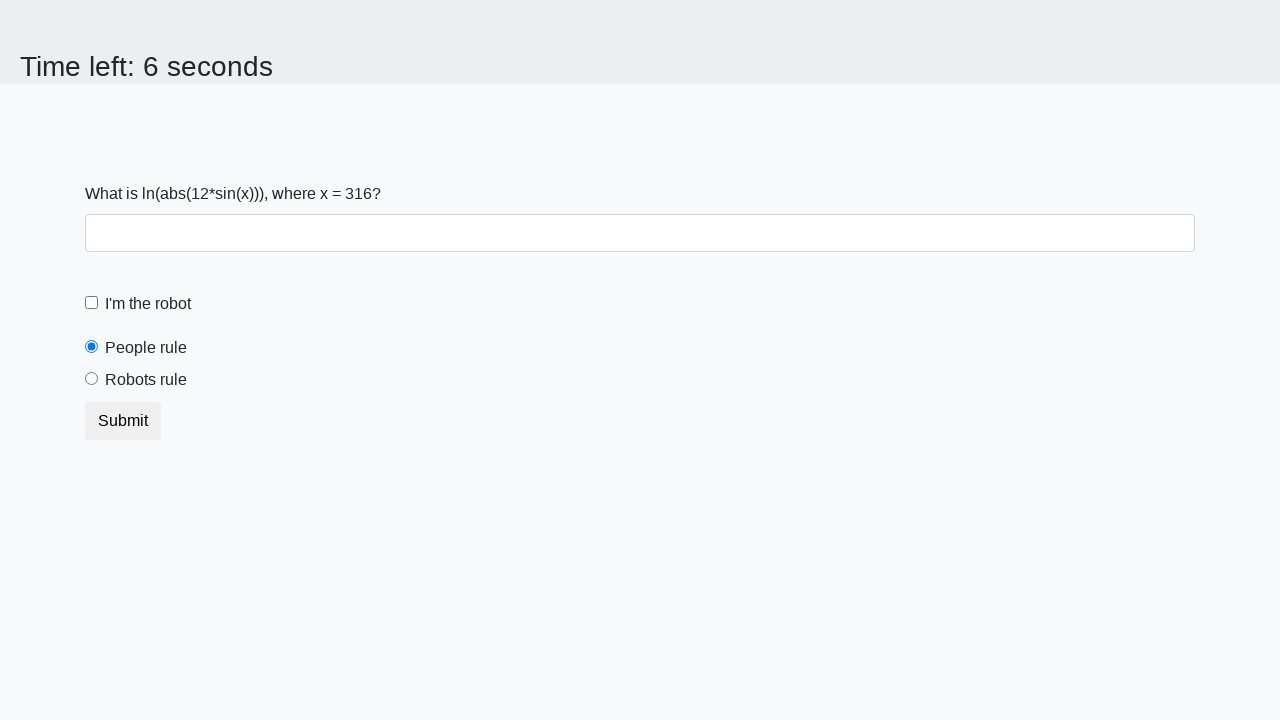

Read x value from #input_value element
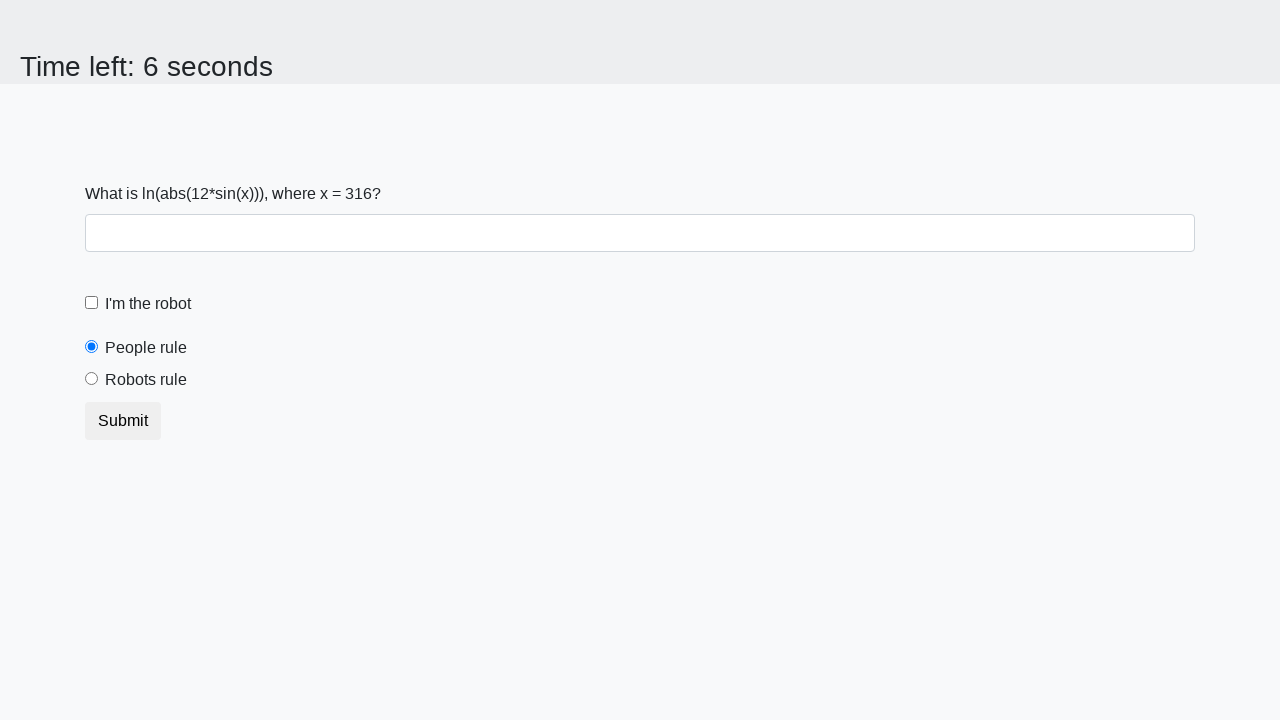

Calculated answer using formula log(abs(12*sin(316))) = 2.448022047791074
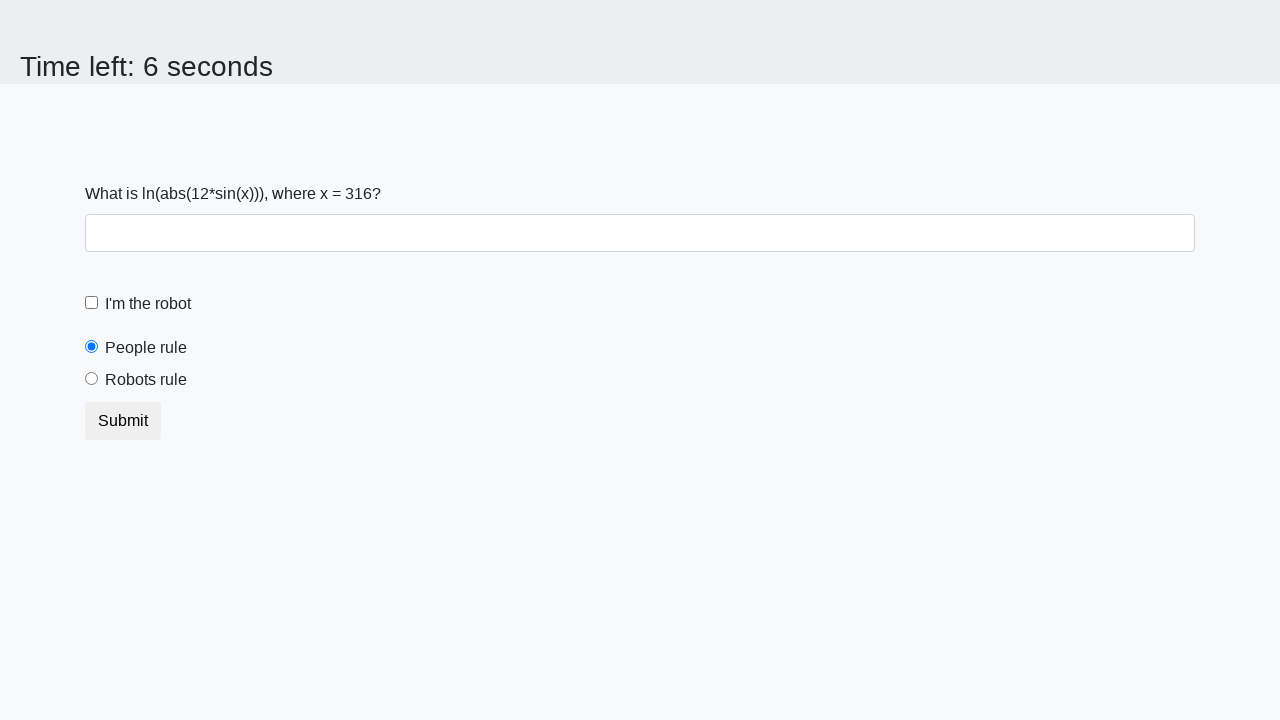

Filled #answer field with calculated value 2.448022047791074 on #answer
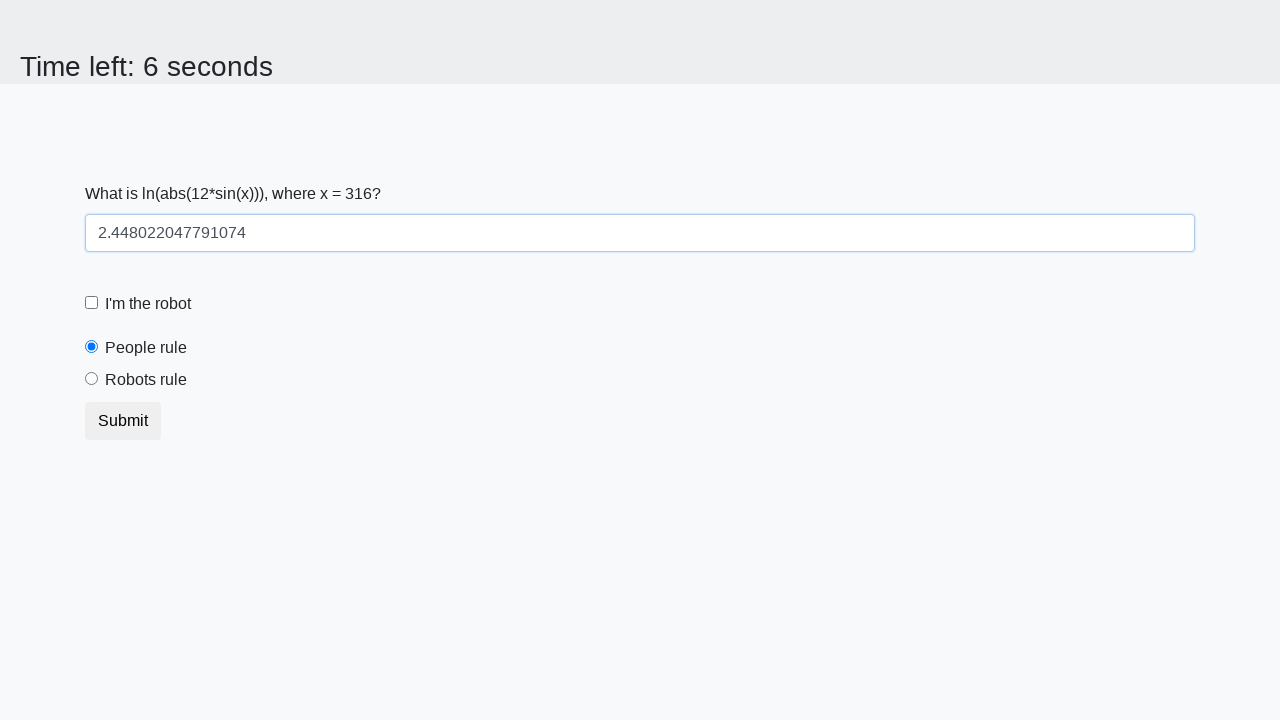

Clicked checkbox at (92, 303) on [type='checkbox']
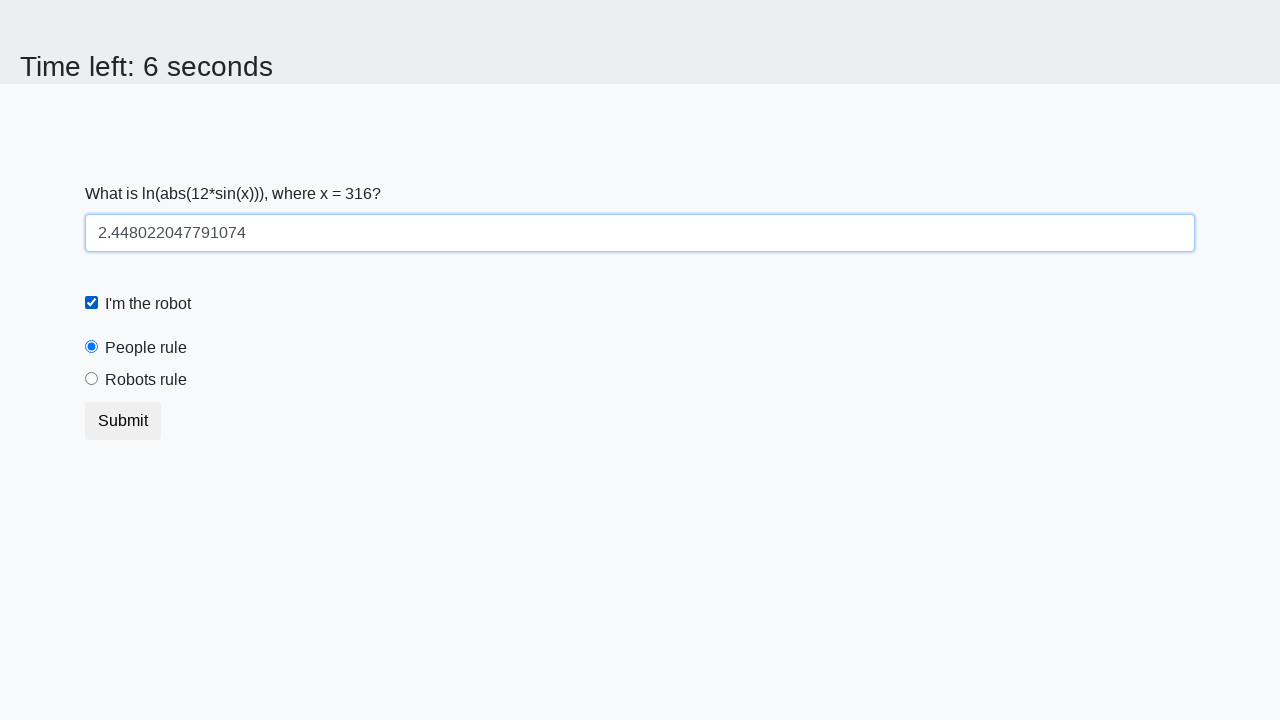

Selected 'robots' radio button option at (92, 379) on [value='robots']
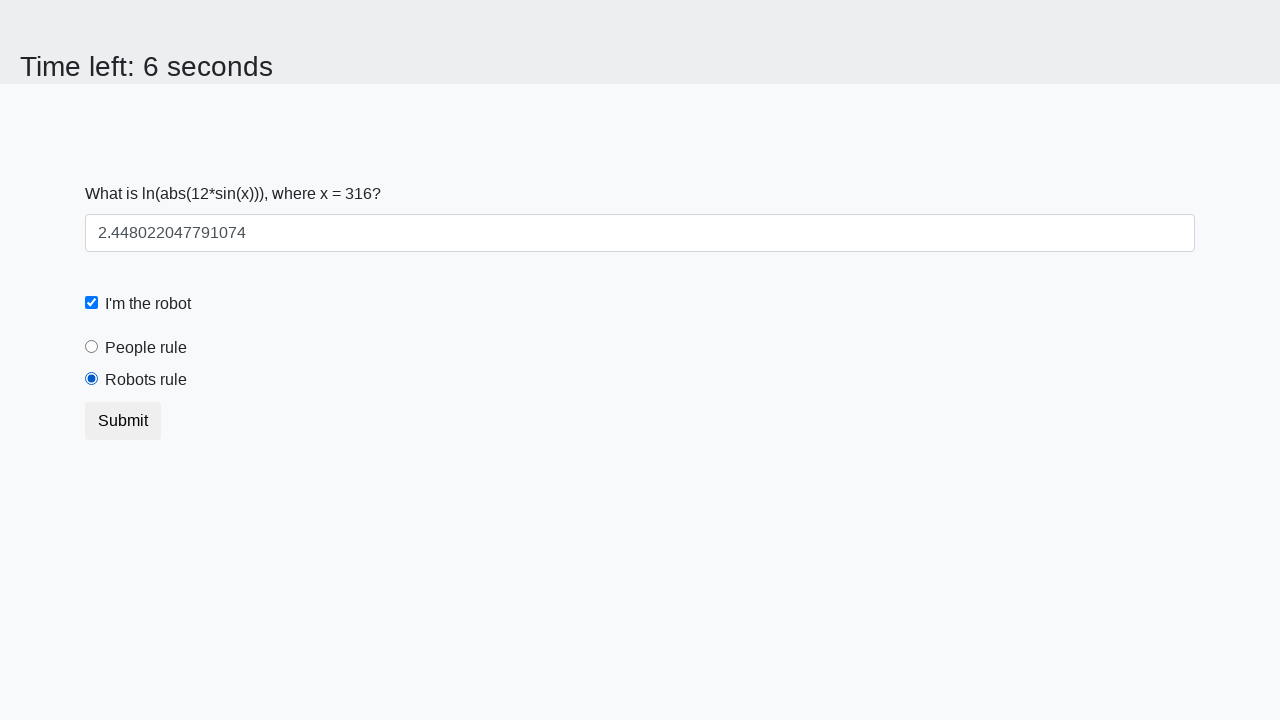

Clicked submit button to submit the math quiz form at (123, 421) on [type='submit']
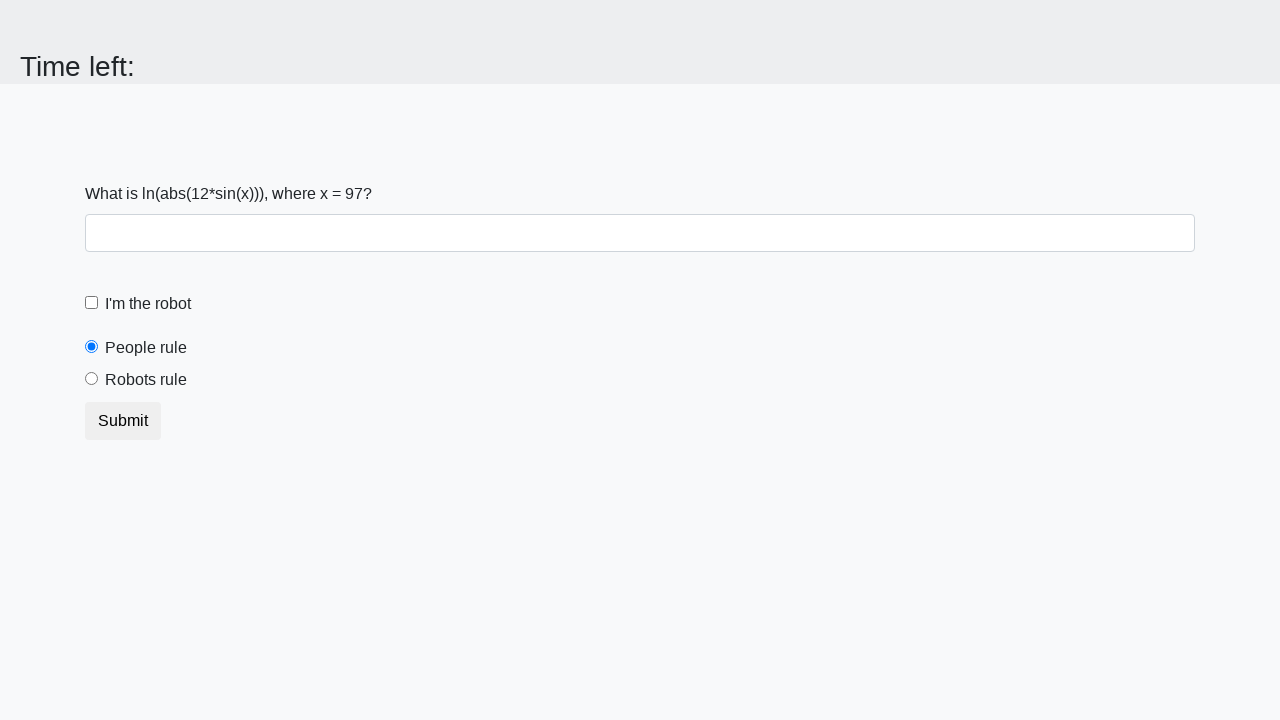

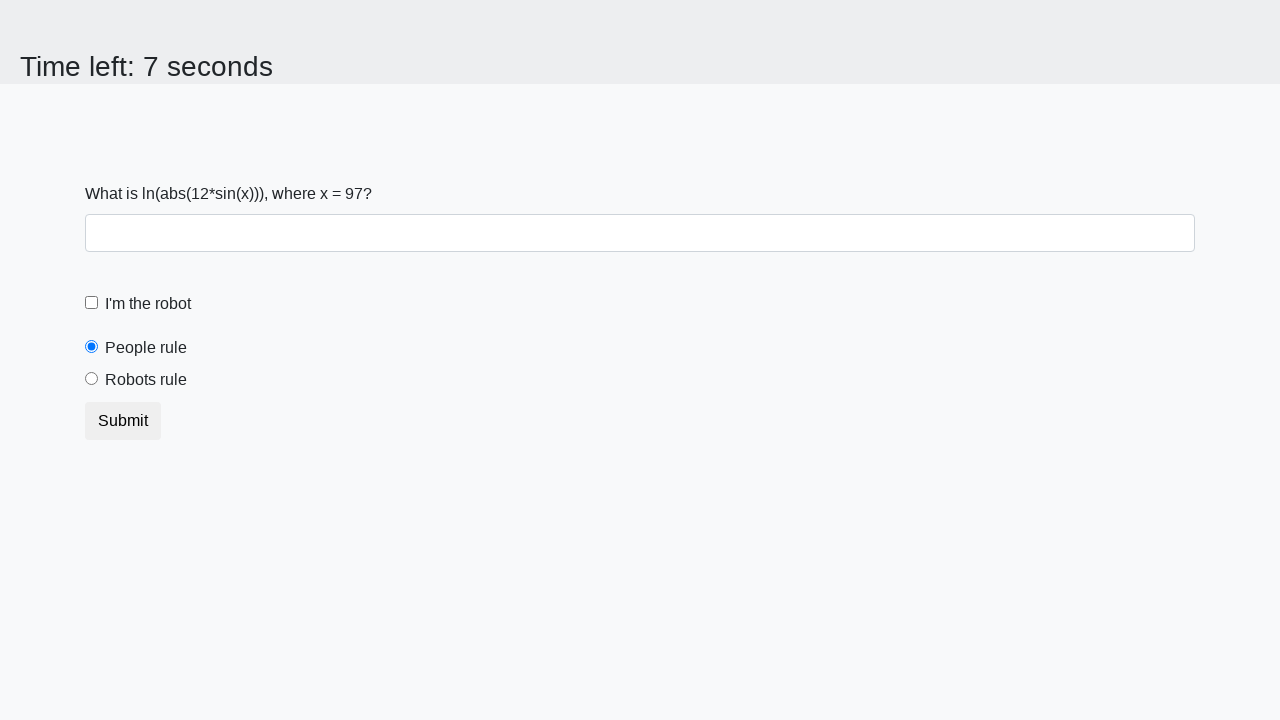